Tests that clicking on status code 301 link returns the correct HTTP status code response

Starting URL: http://the-internet.herokuapp.com/status_codes

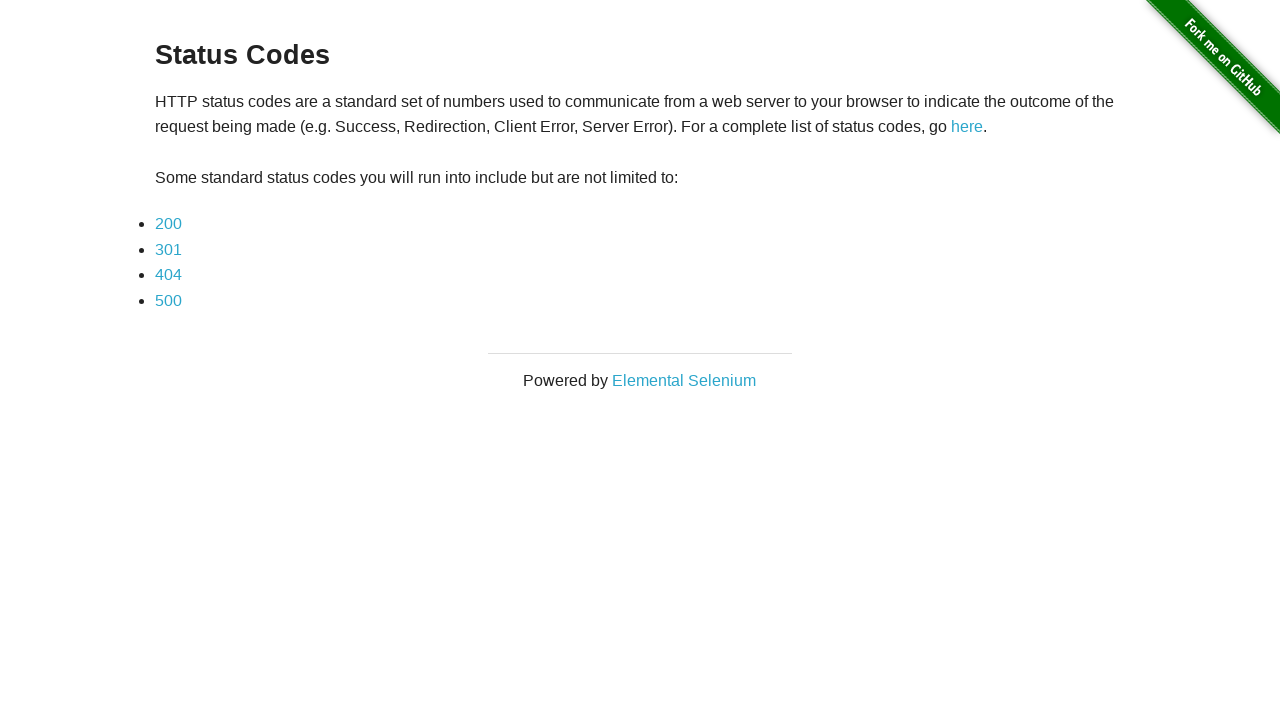

Navigated to status codes page
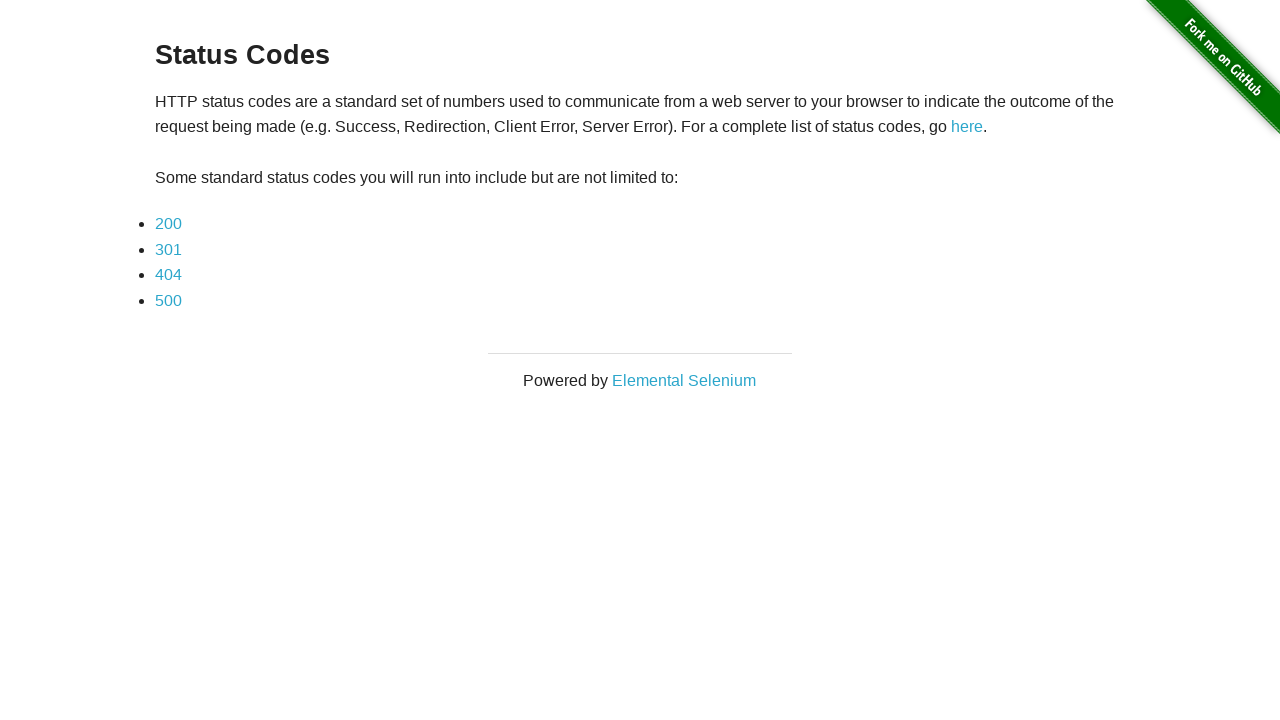

Clicked on 301 status code link at (168, 249) on text=301
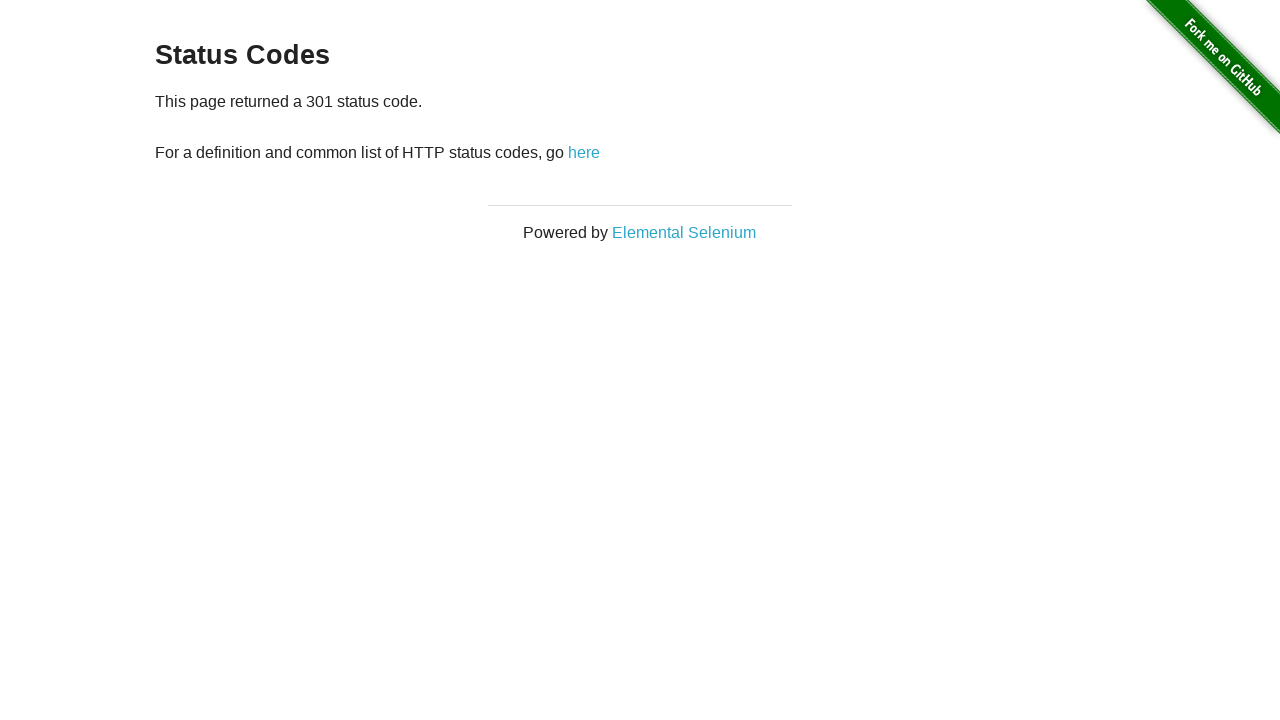

Response object received from 301 link
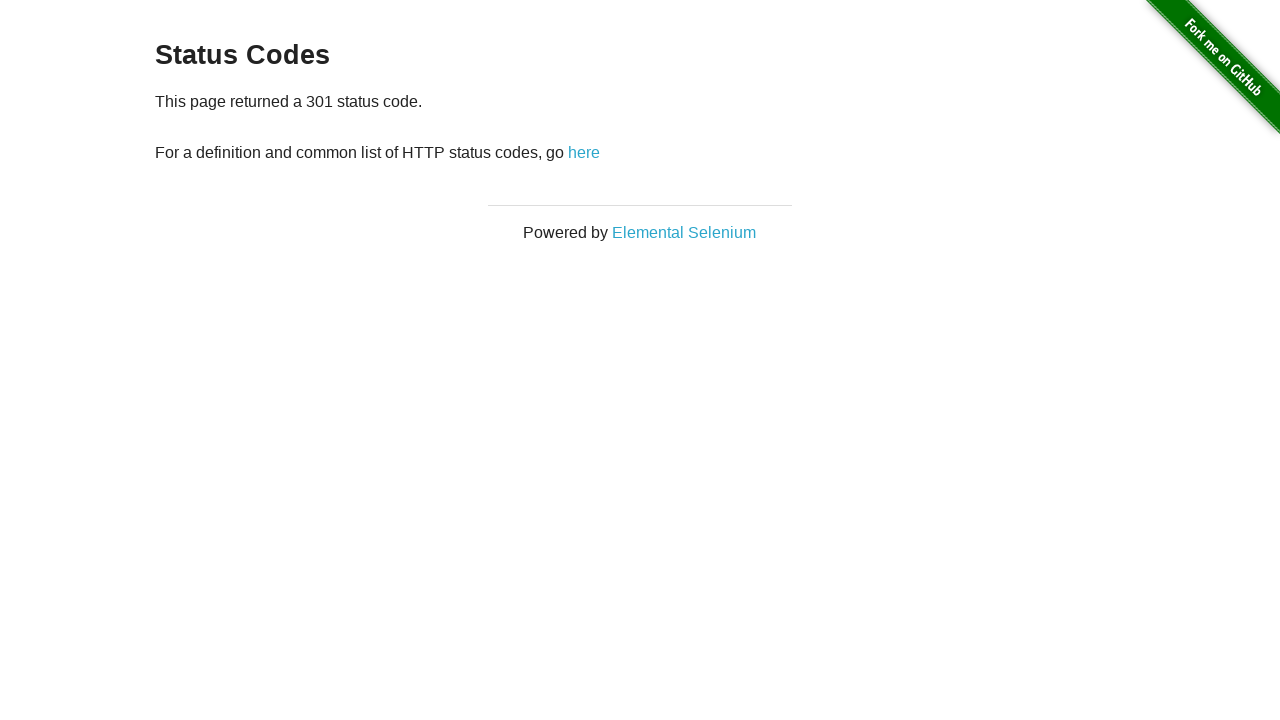

Asserted that HTTP status code is 301
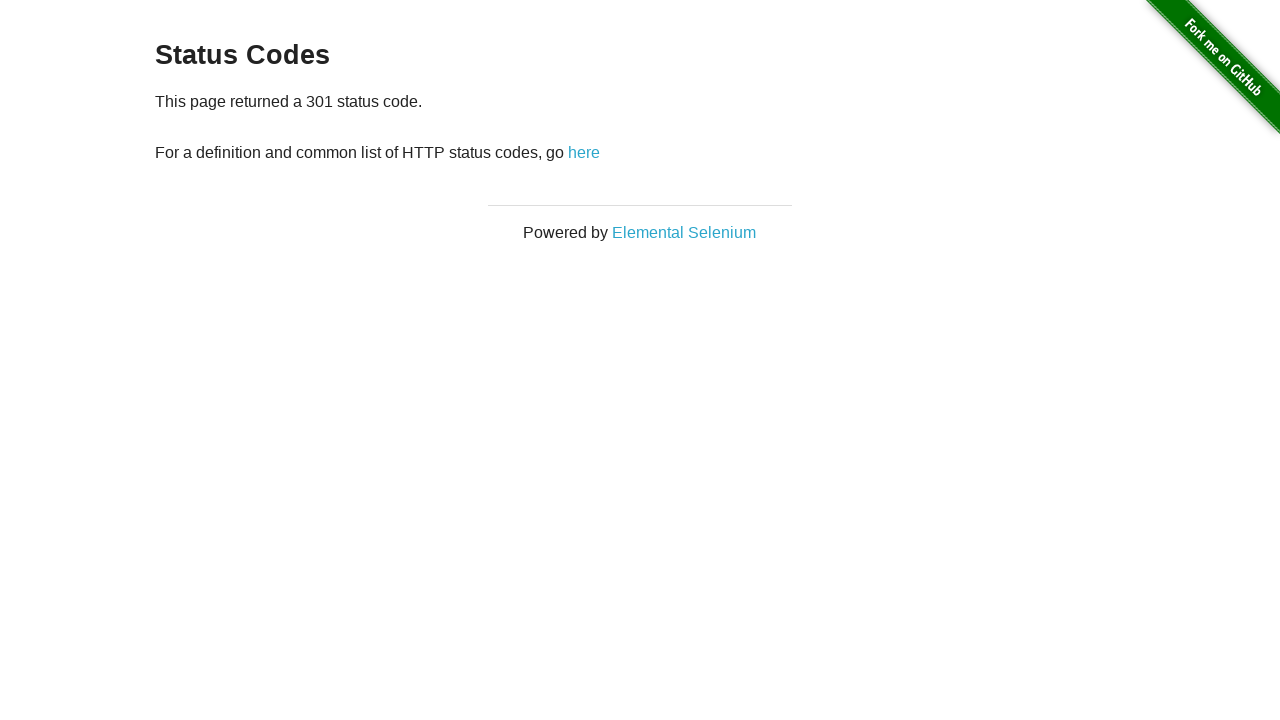

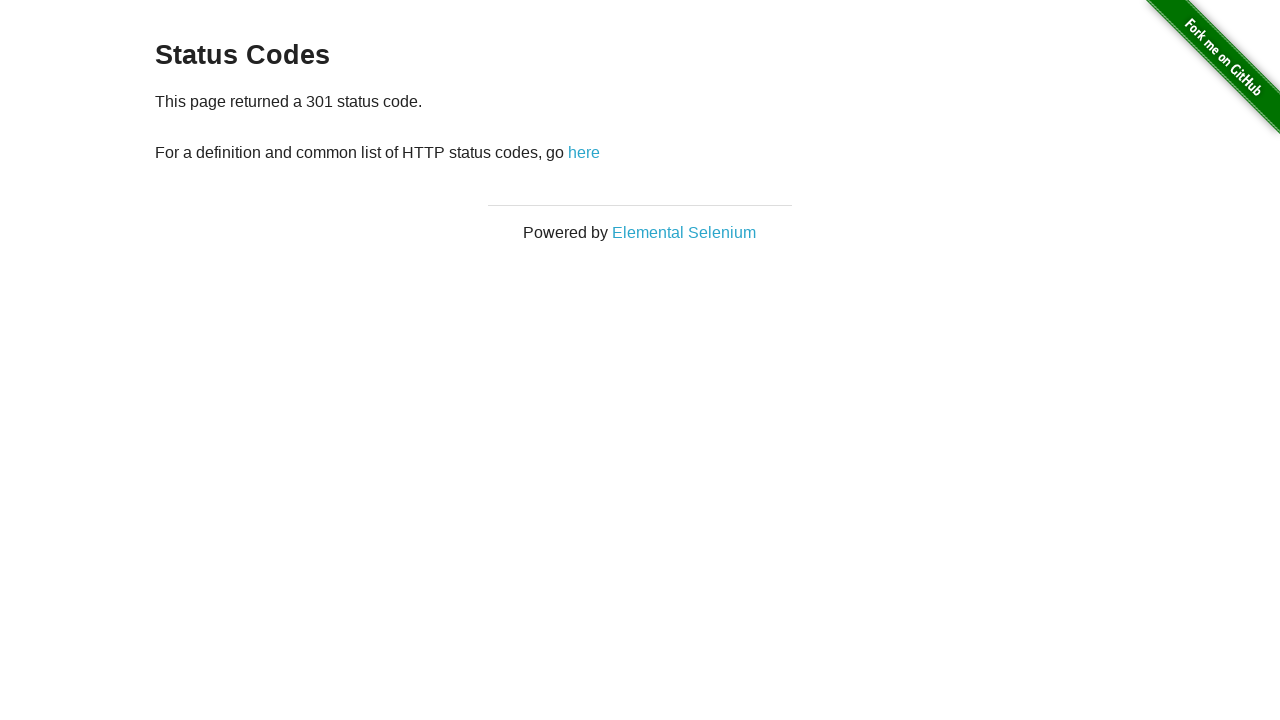